Solves a mathematical challenge by extracting a value from an element attribute, calculating the result, and submitting the form with checkbox and radio button selections

Starting URL: http://suninjuly.github.io/get_attribute.html

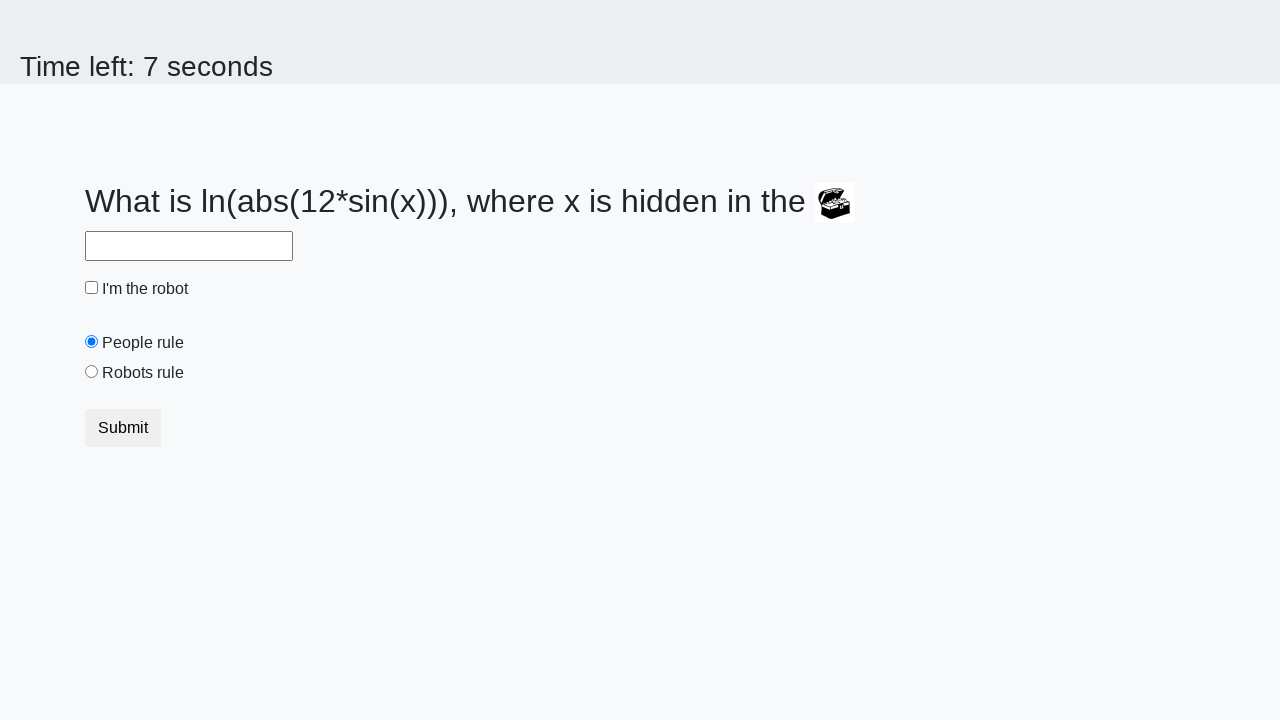

Located treasure element
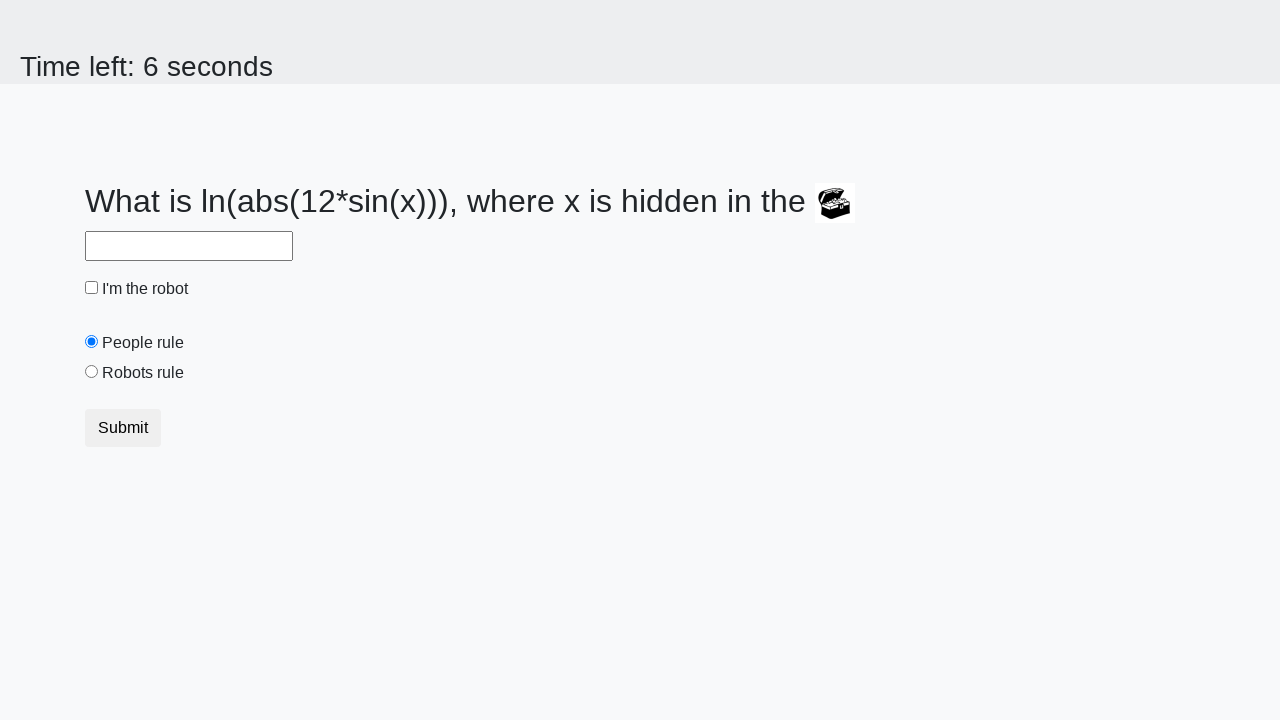

Extracted valuex attribute from treasure element
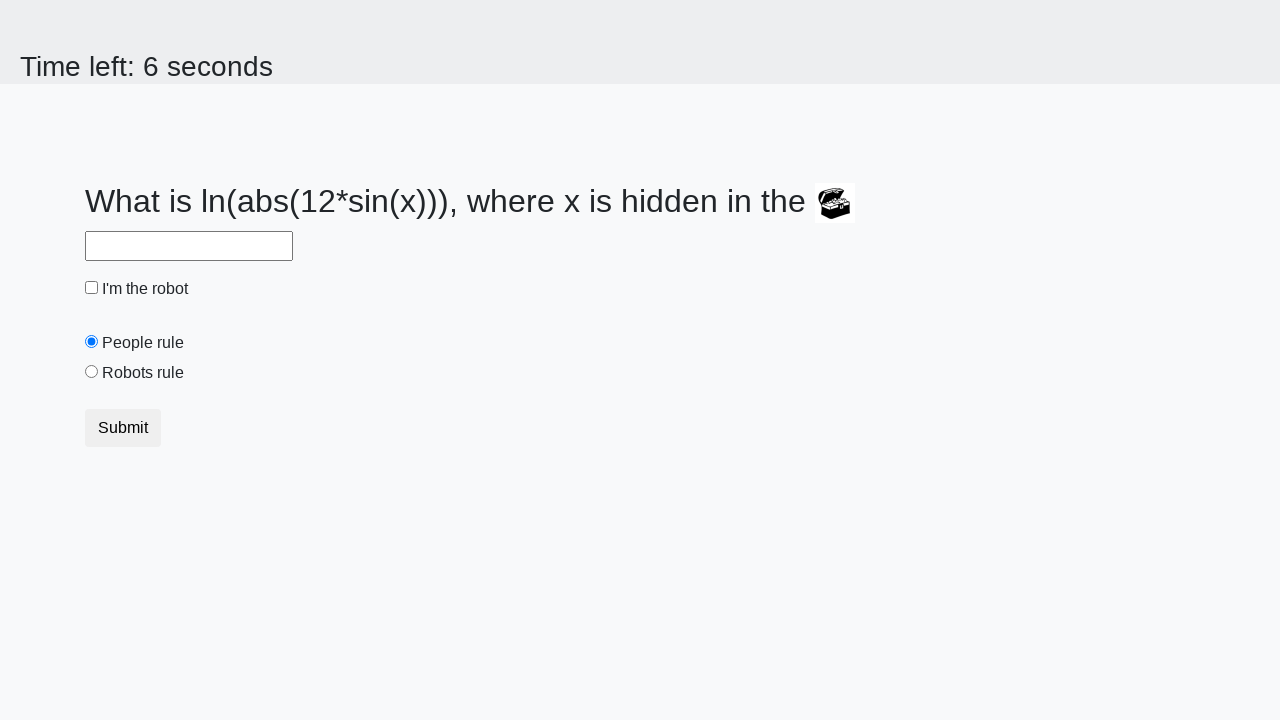

Calculated mathematical result: 2.022619043700991
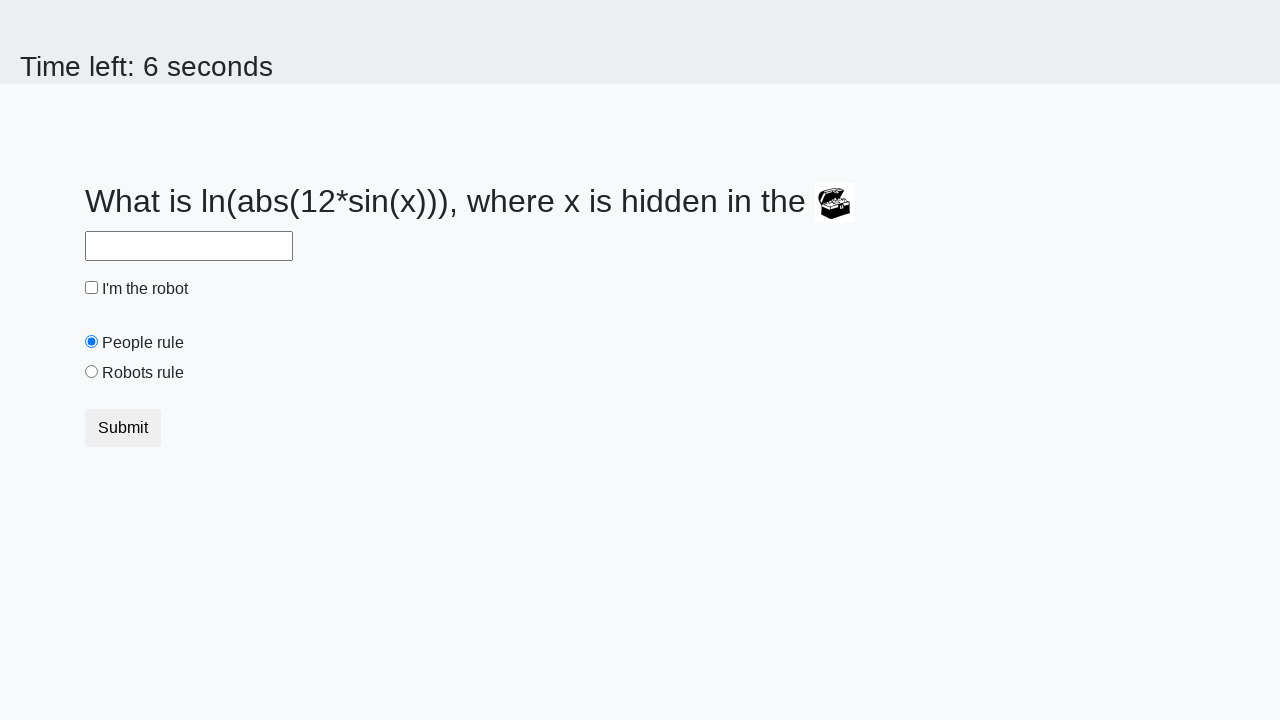

Filled answer field with calculated value on #answer
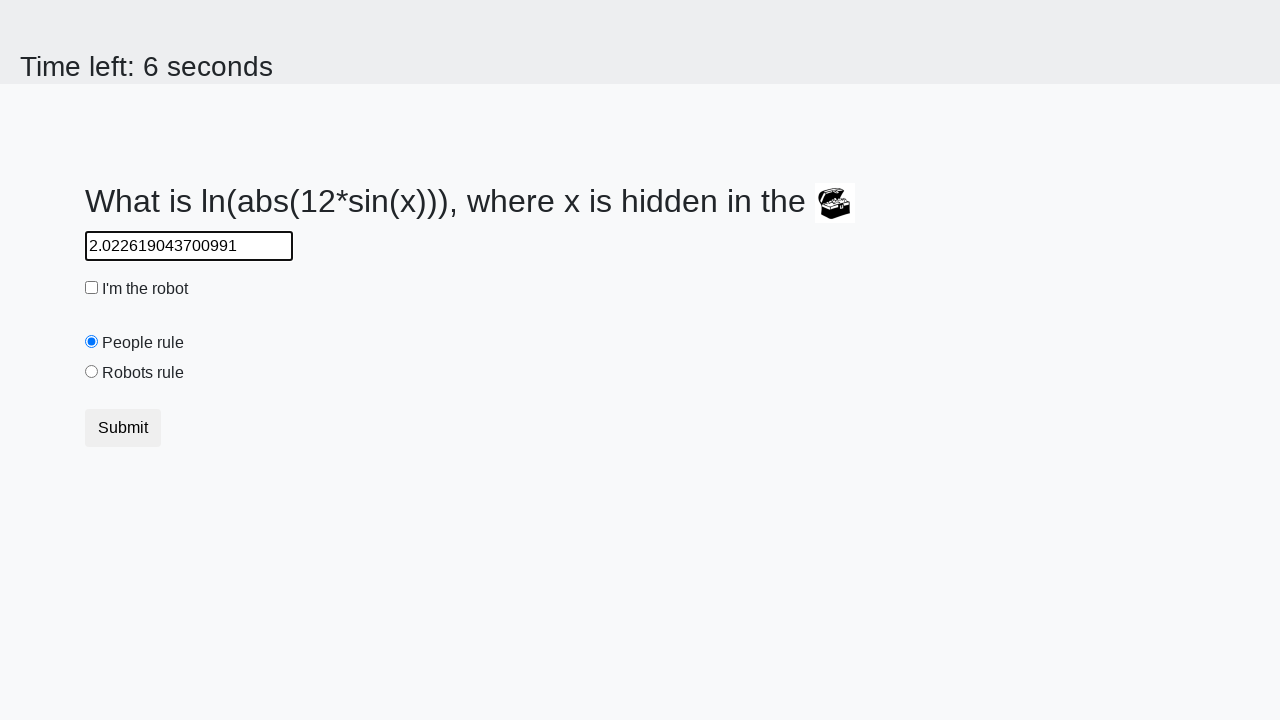

Checked the robot checkbox at (92, 288) on #robotCheckbox
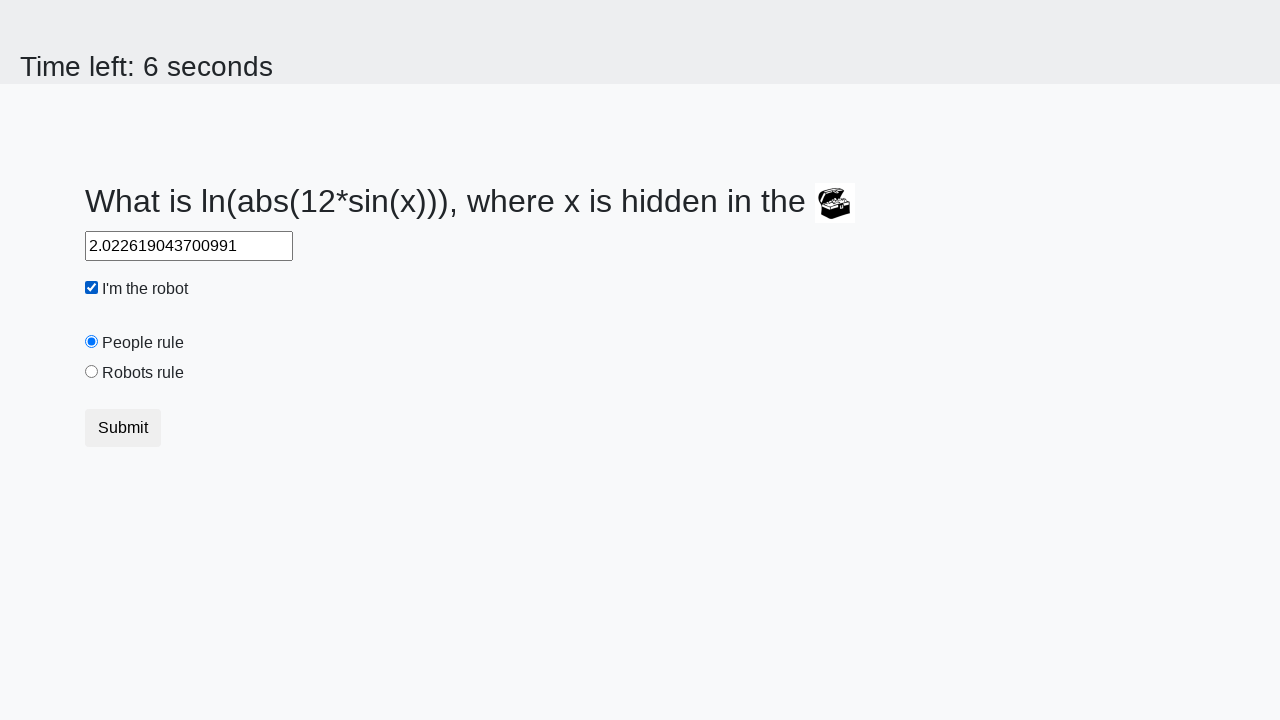

Selected the robots rule radio button at (92, 372) on #robotsRule
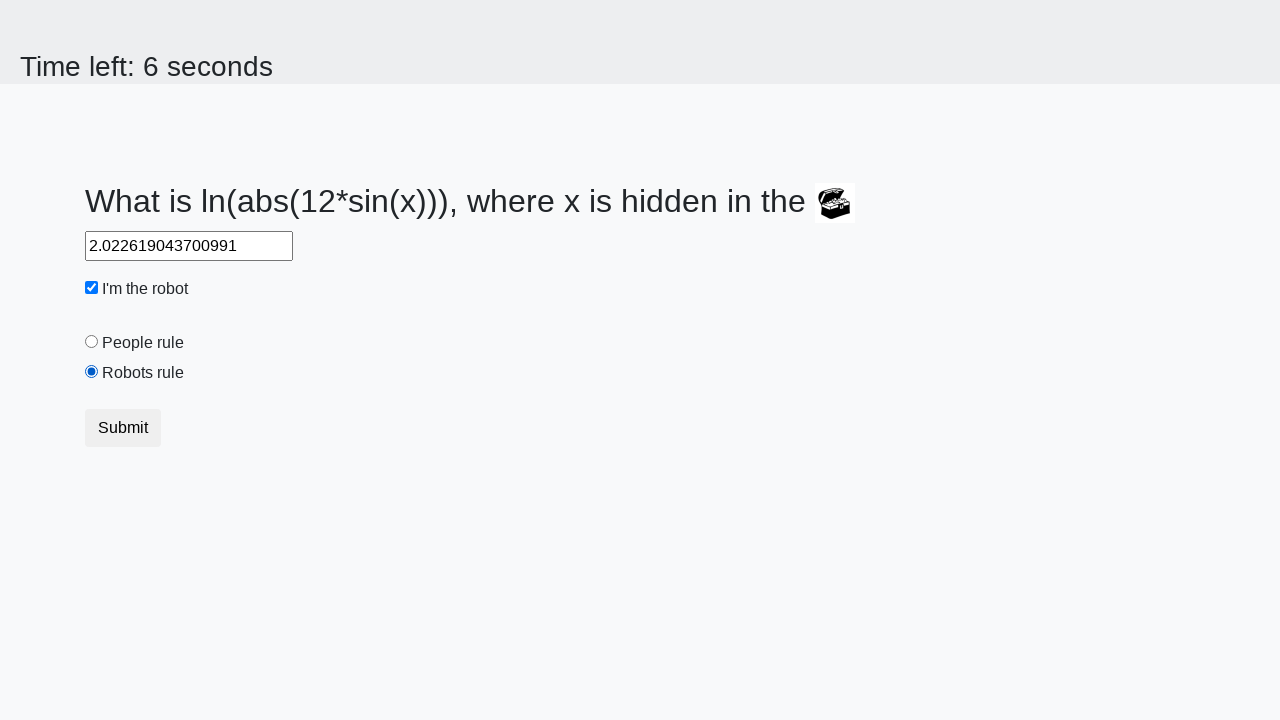

Submitted the form at (123, 428) on button.btn
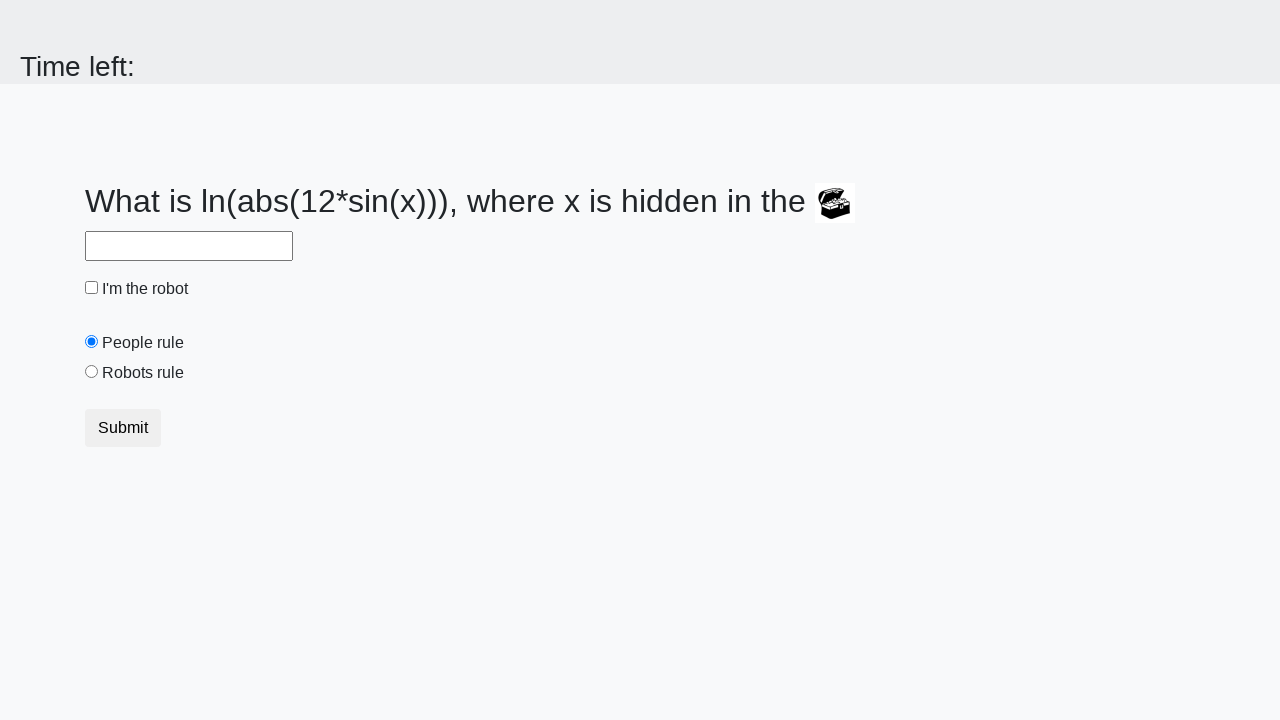

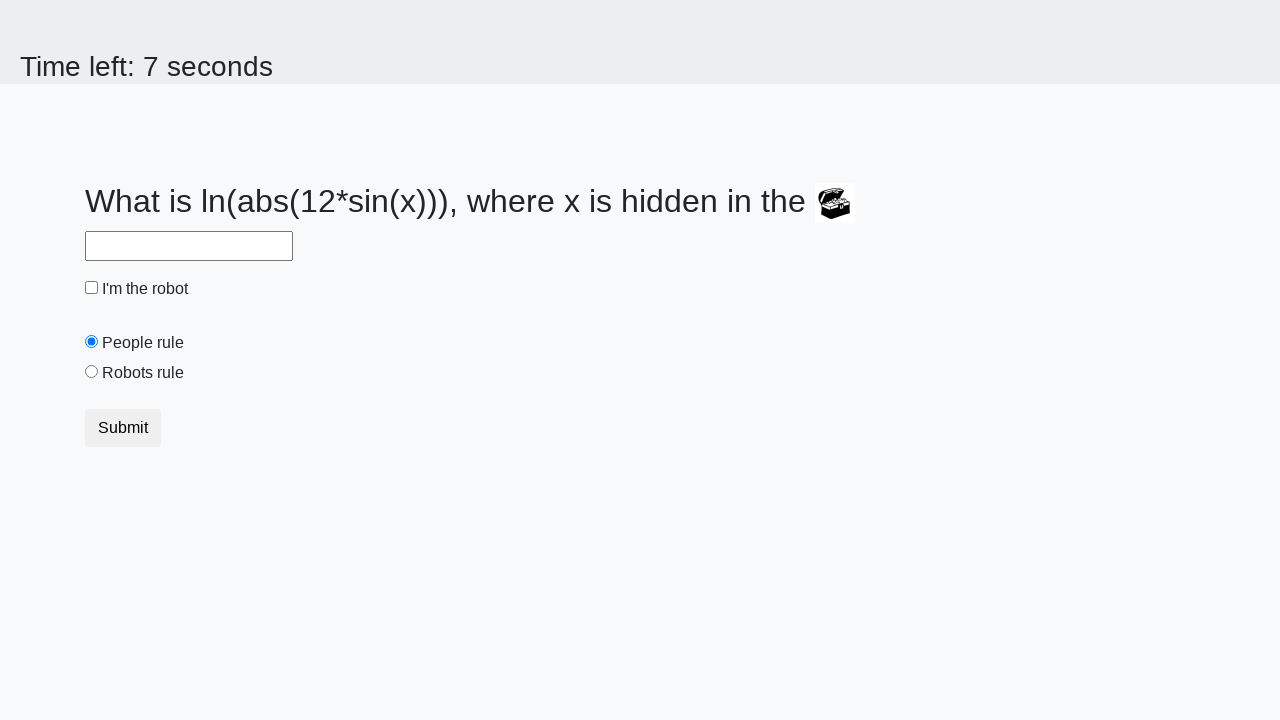